Tests that whitespace is trimmed from entered text when editing a todo.

Starting URL: https://demo.playwright.dev/todomvc

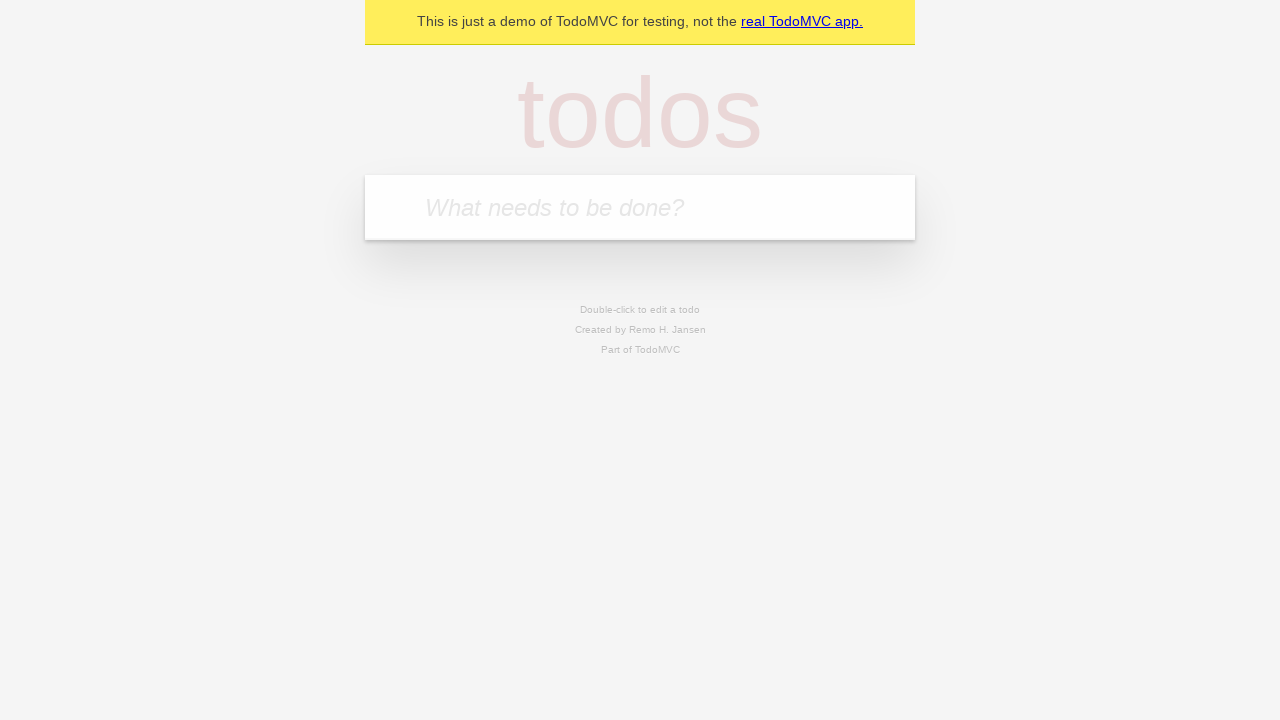

Filled new todo input with 'buy some cheese' on internal:attr=[placeholder="What needs to be done?"i]
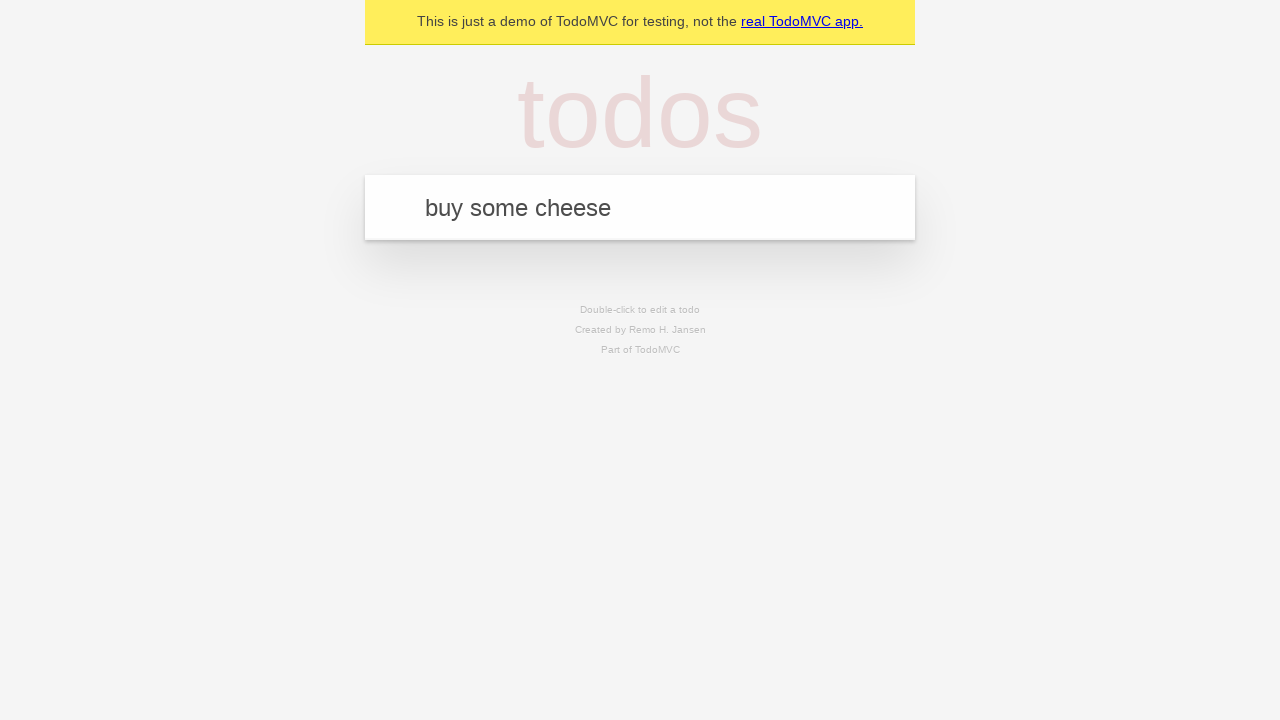

Pressed Enter to create todo 'buy some cheese' on internal:attr=[placeholder="What needs to be done?"i]
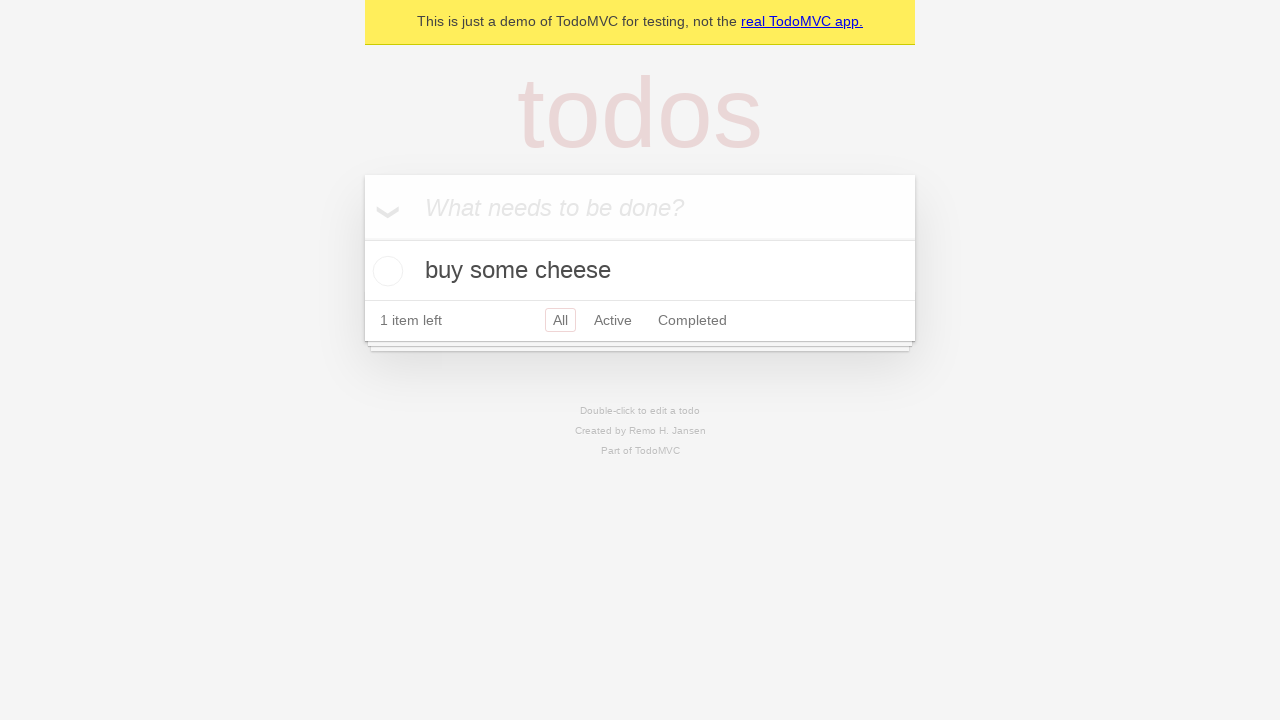

Filled new todo input with 'feed the cat' on internal:attr=[placeholder="What needs to be done?"i]
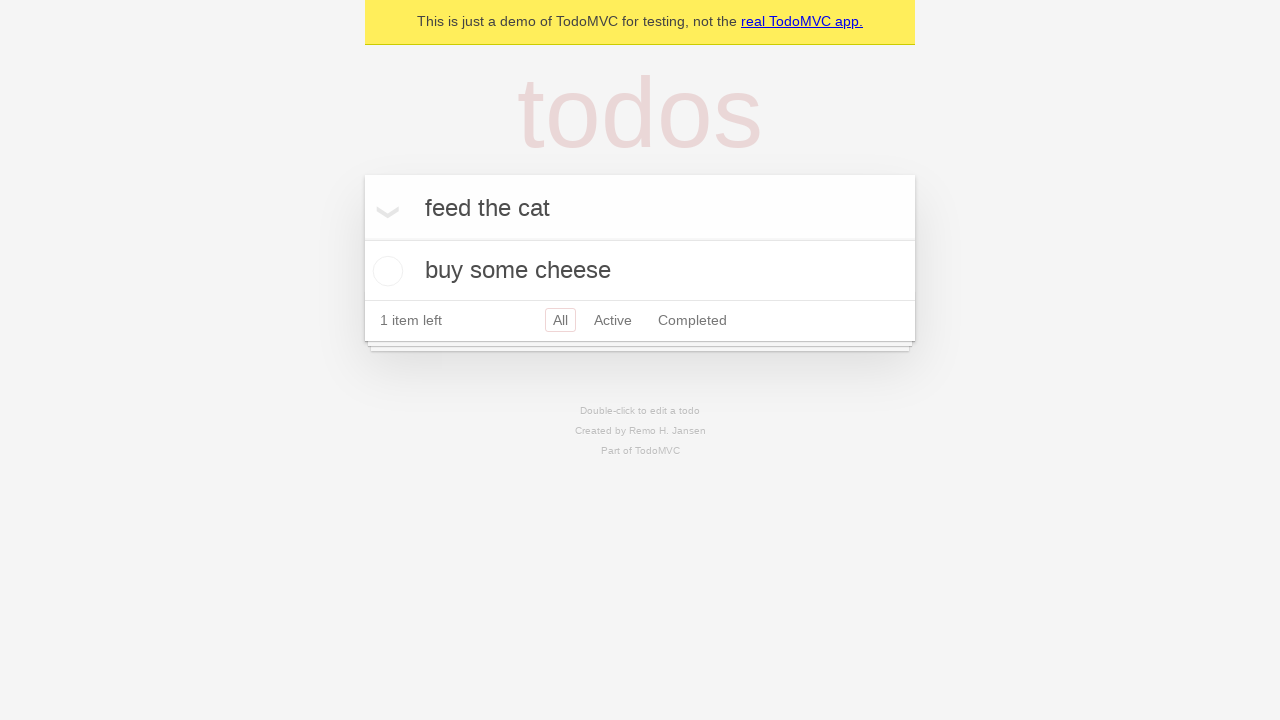

Pressed Enter to create todo 'feed the cat' on internal:attr=[placeholder="What needs to be done?"i]
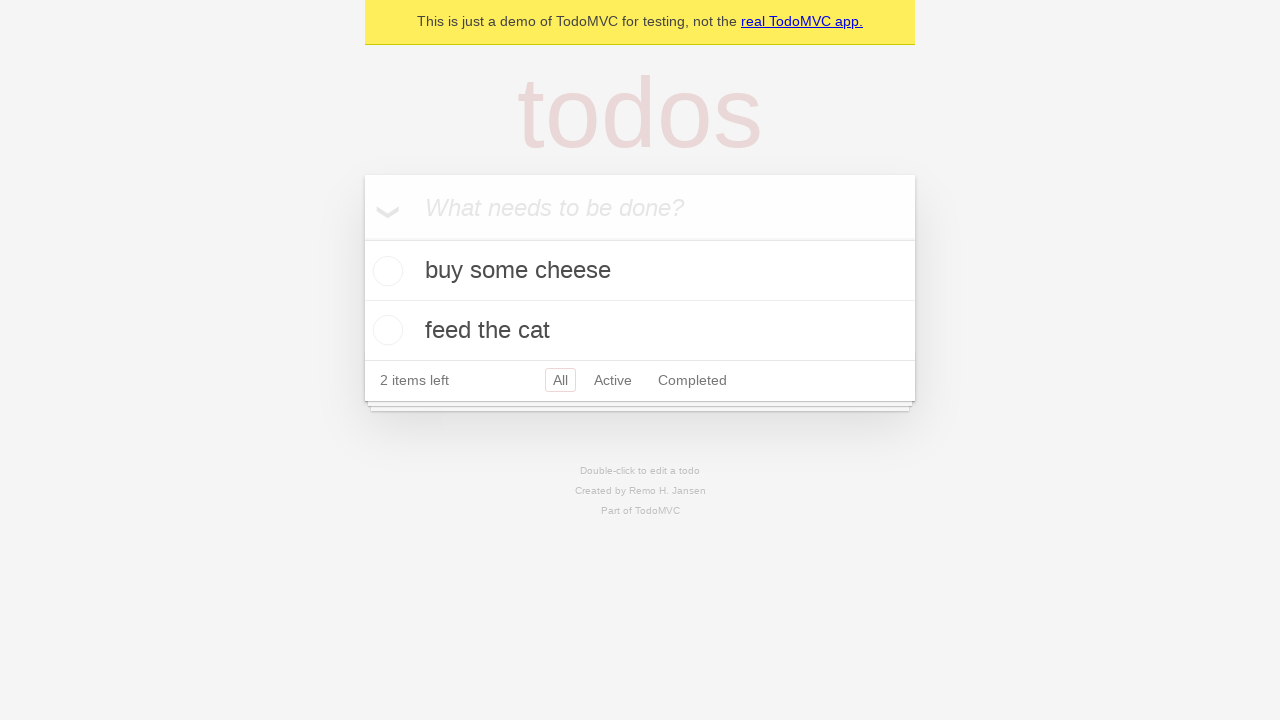

Filled new todo input with 'book a doctors appointment' on internal:attr=[placeholder="What needs to be done?"i]
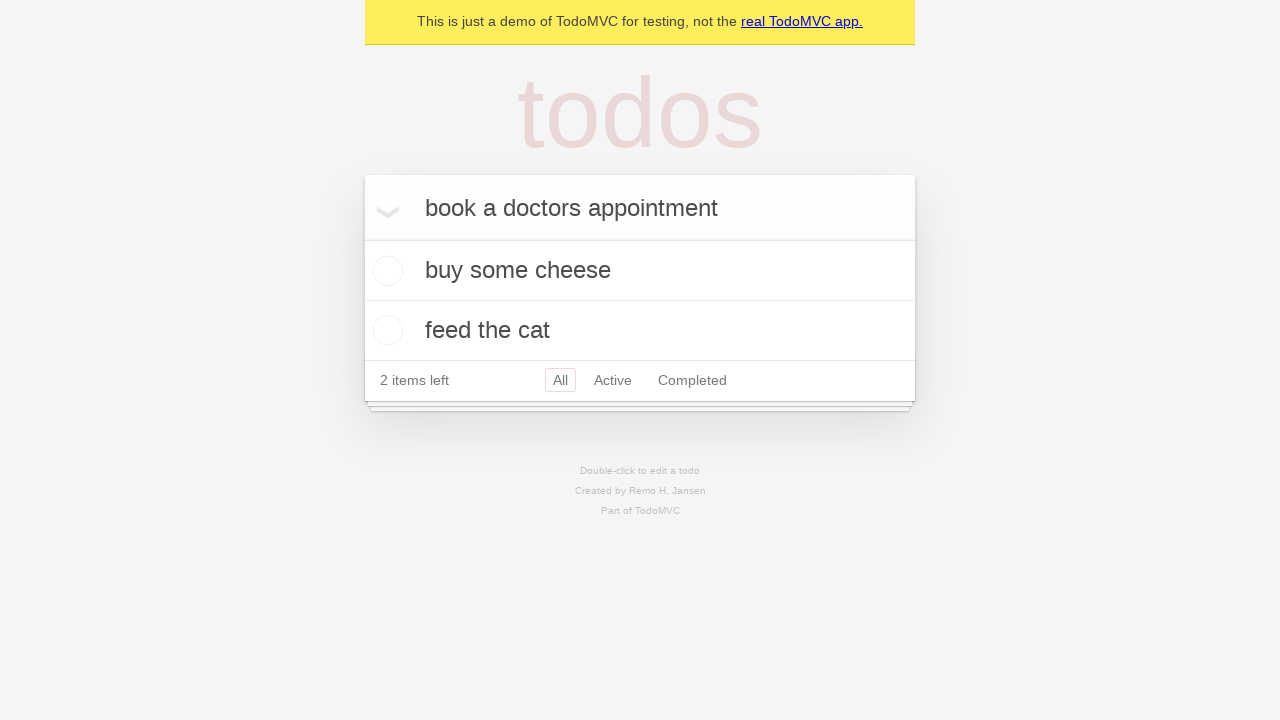

Pressed Enter to create todo 'book a doctors appointment' on internal:attr=[placeholder="What needs to be done?"i]
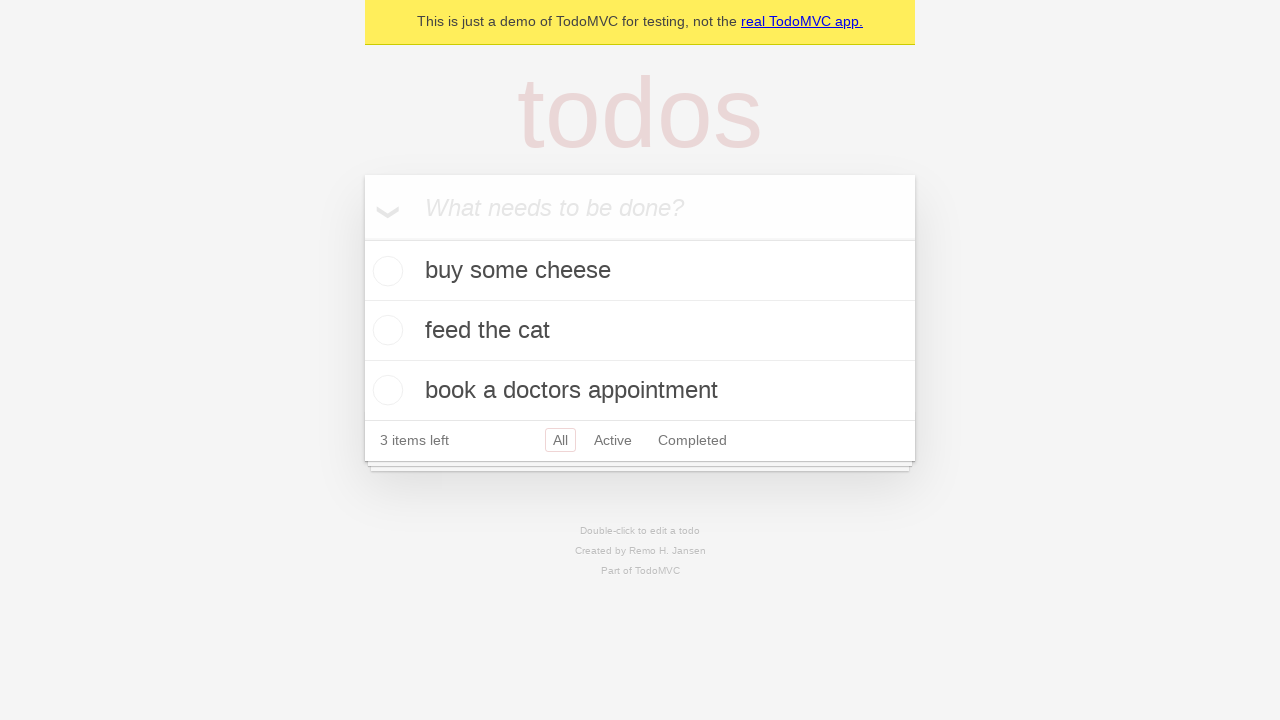

Double-clicked second todo item to enter edit mode at (640, 331) on internal:testid=[data-testid="todo-item"s] >> nth=1
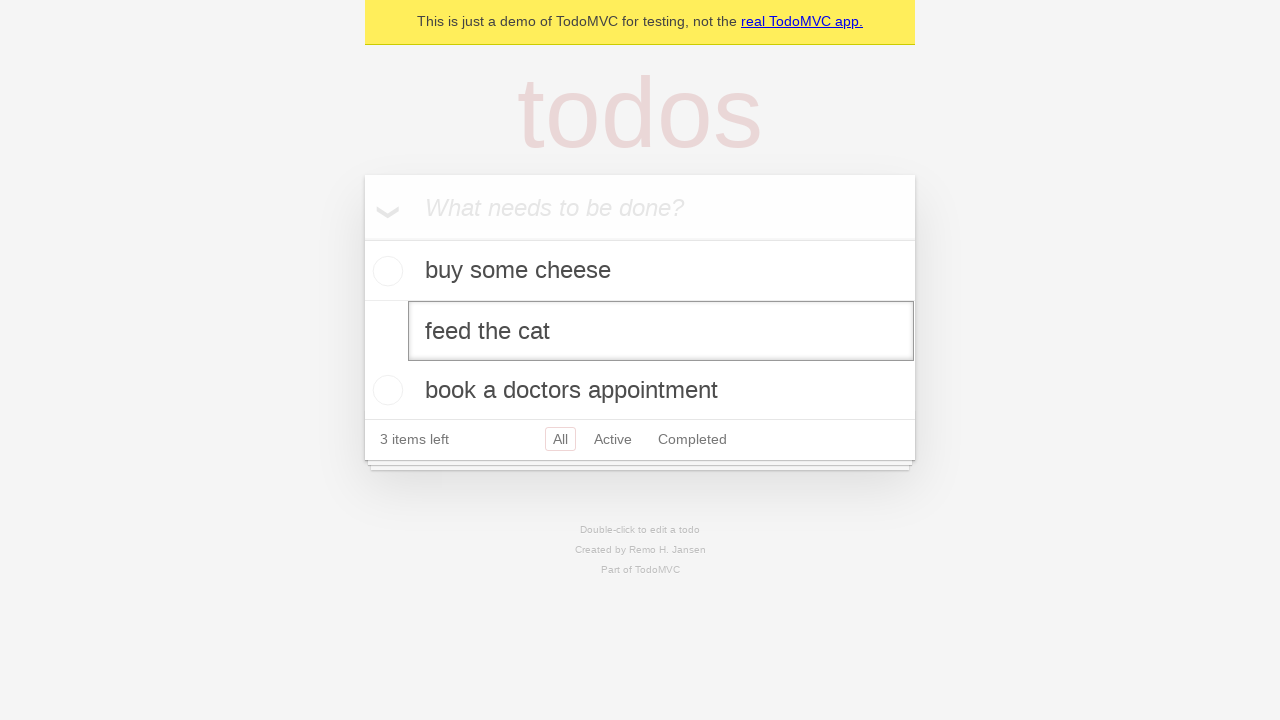

Filled edit textbox with whitespace-padded text '    buy some sausages    ' on internal:testid=[data-testid="todo-item"s] >> nth=1 >> internal:role=textbox[nam
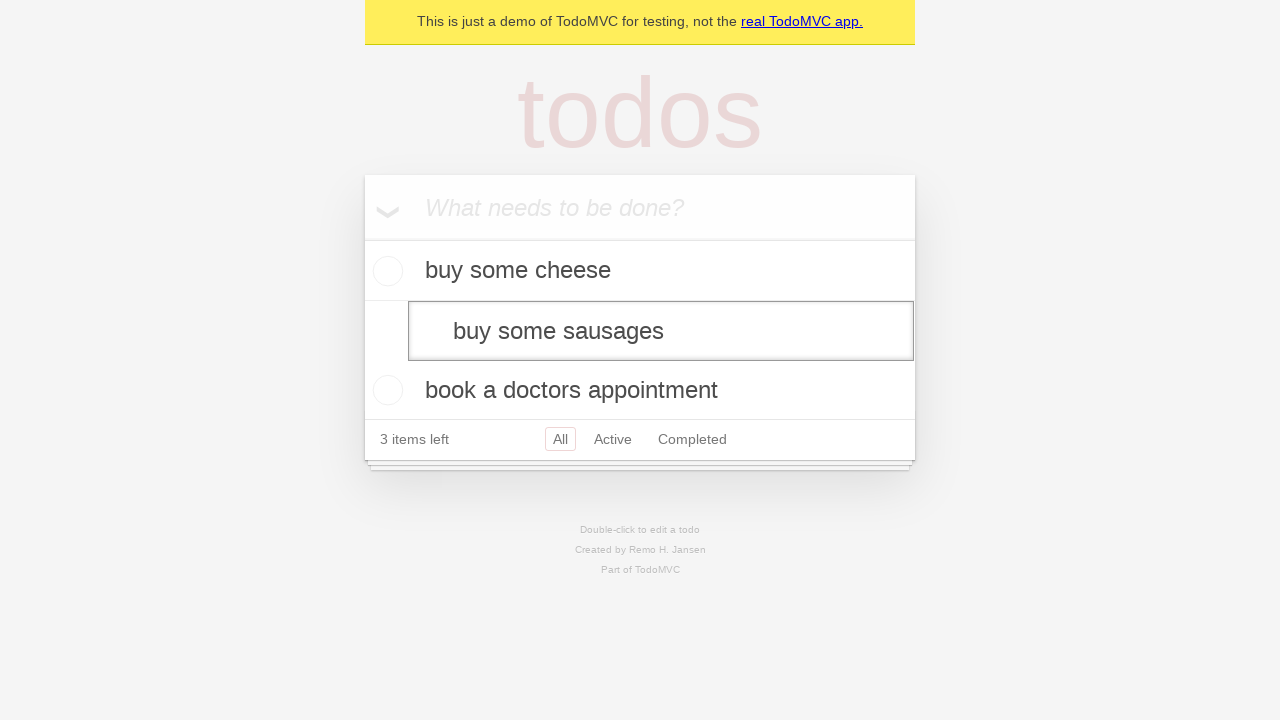

Pressed Enter to confirm edit and verify whitespace trimming on internal:testid=[data-testid="todo-item"s] >> nth=1 >> internal:role=textbox[nam
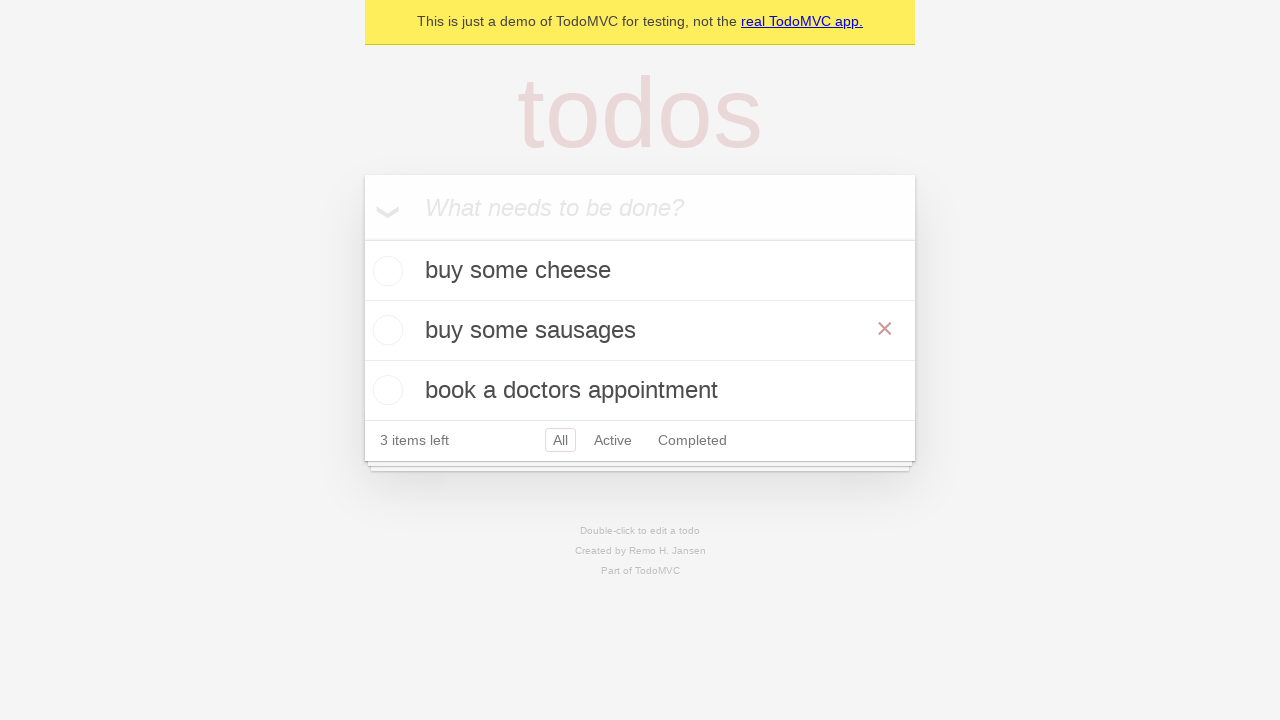

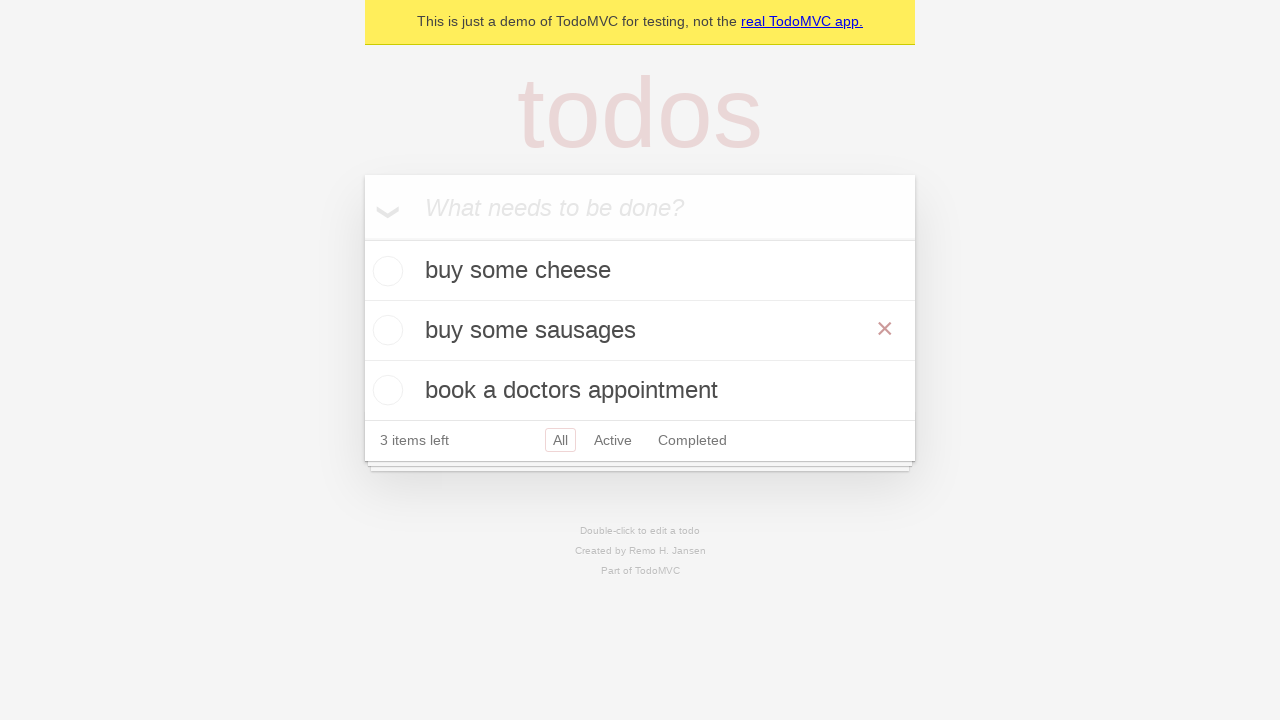